Demonstrates drag-and-drop by offset action by dragging an element to specific x/y coordinates

Starting URL: https://crossbrowsertesting.github.io/drag-and-drop

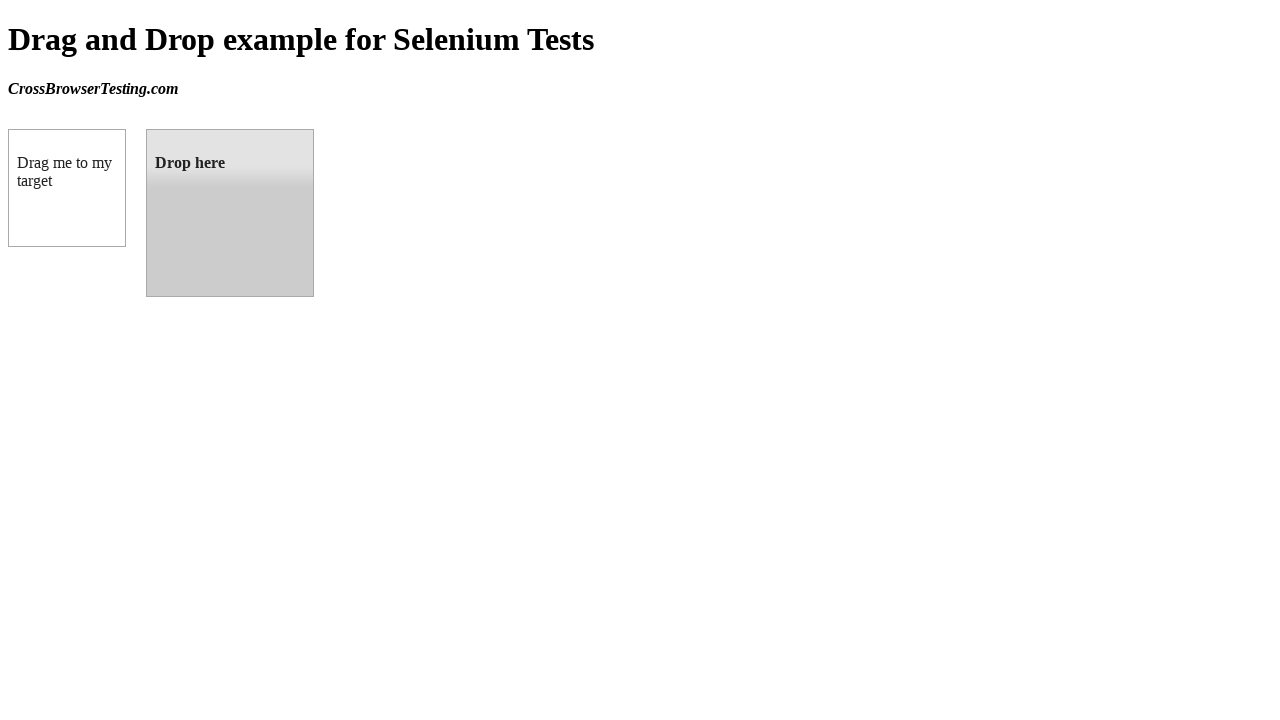

Navigated to drag-and-drop demo page
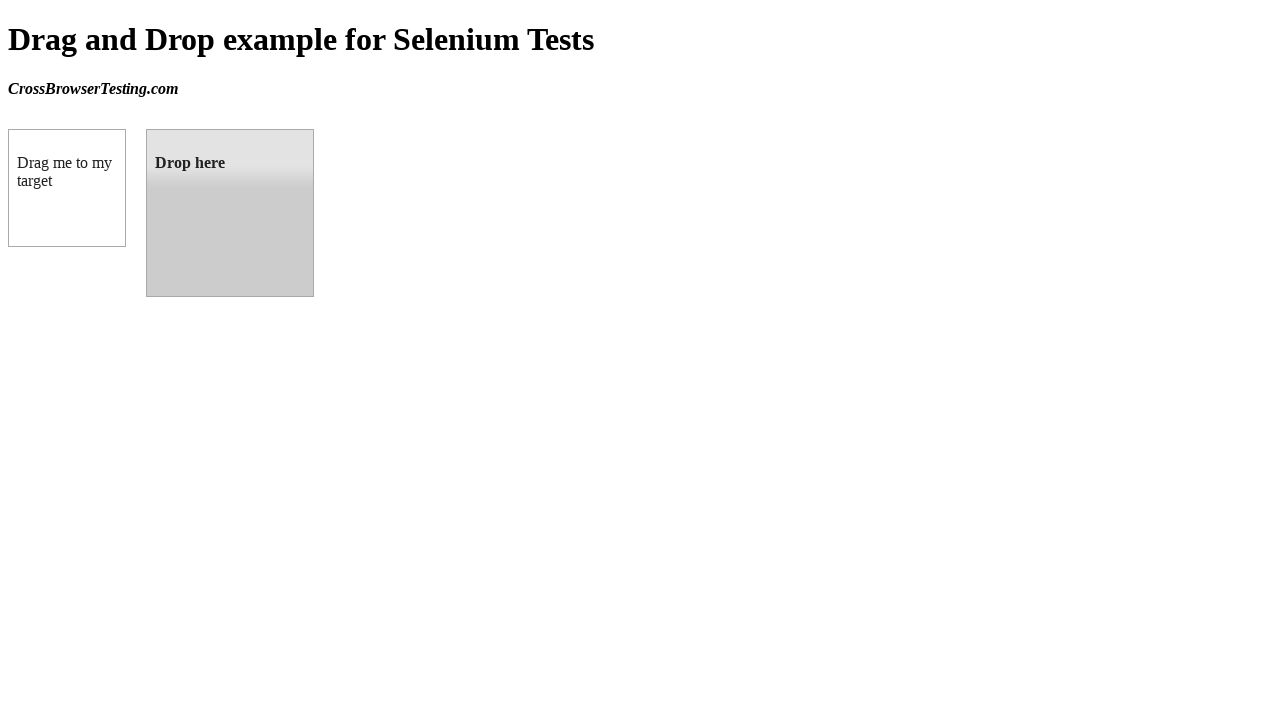

Located draggable source element
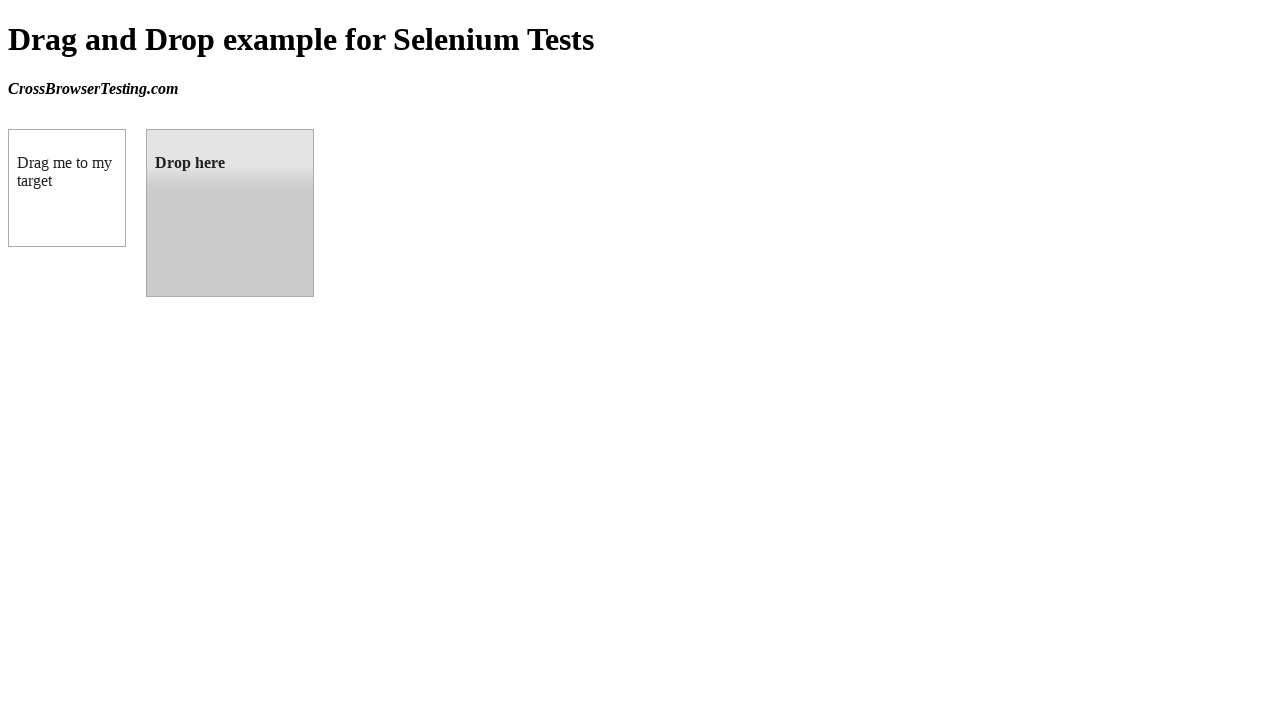

Located droppable target element
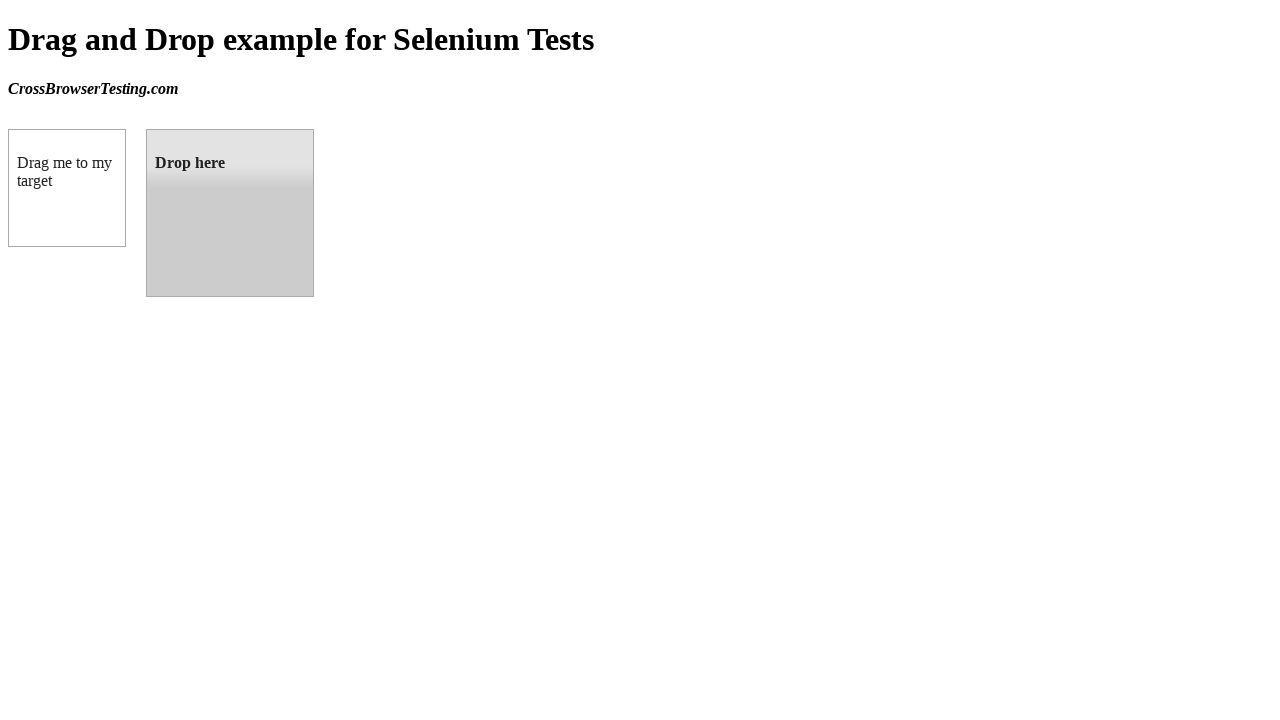

Retrieved bounding box of target element
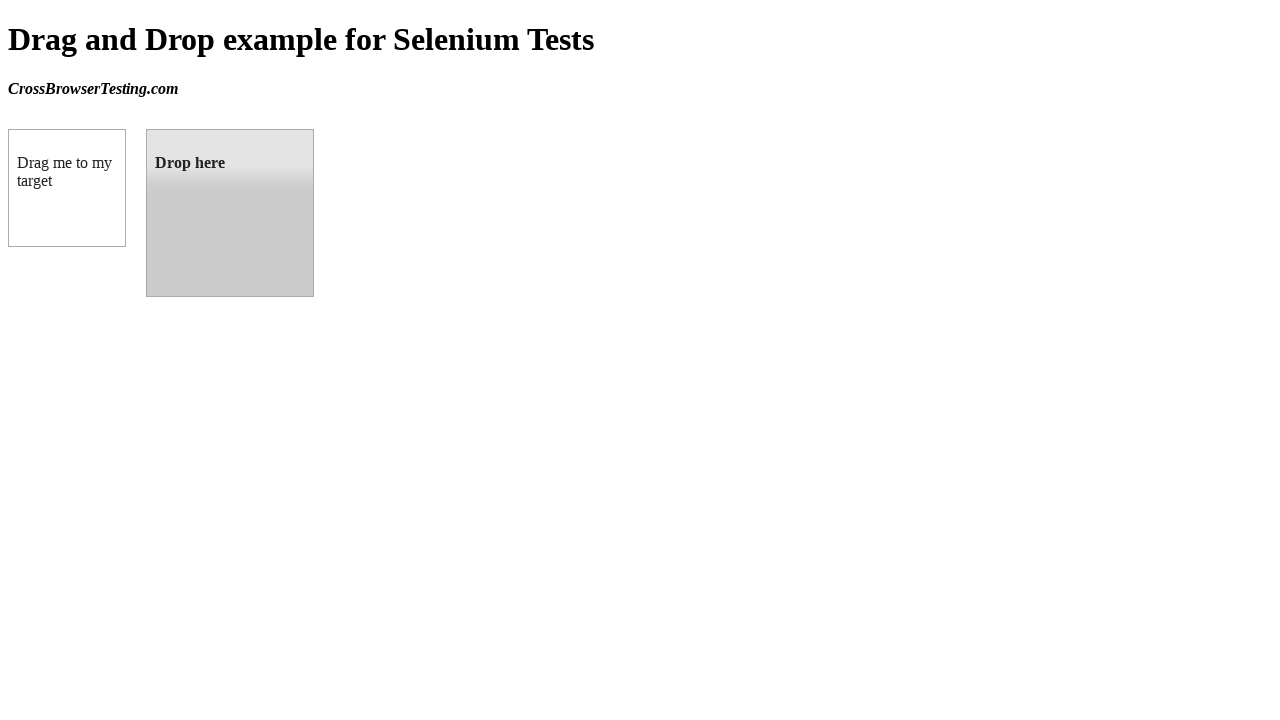

Dragged source element to target element by offset at (230, 213)
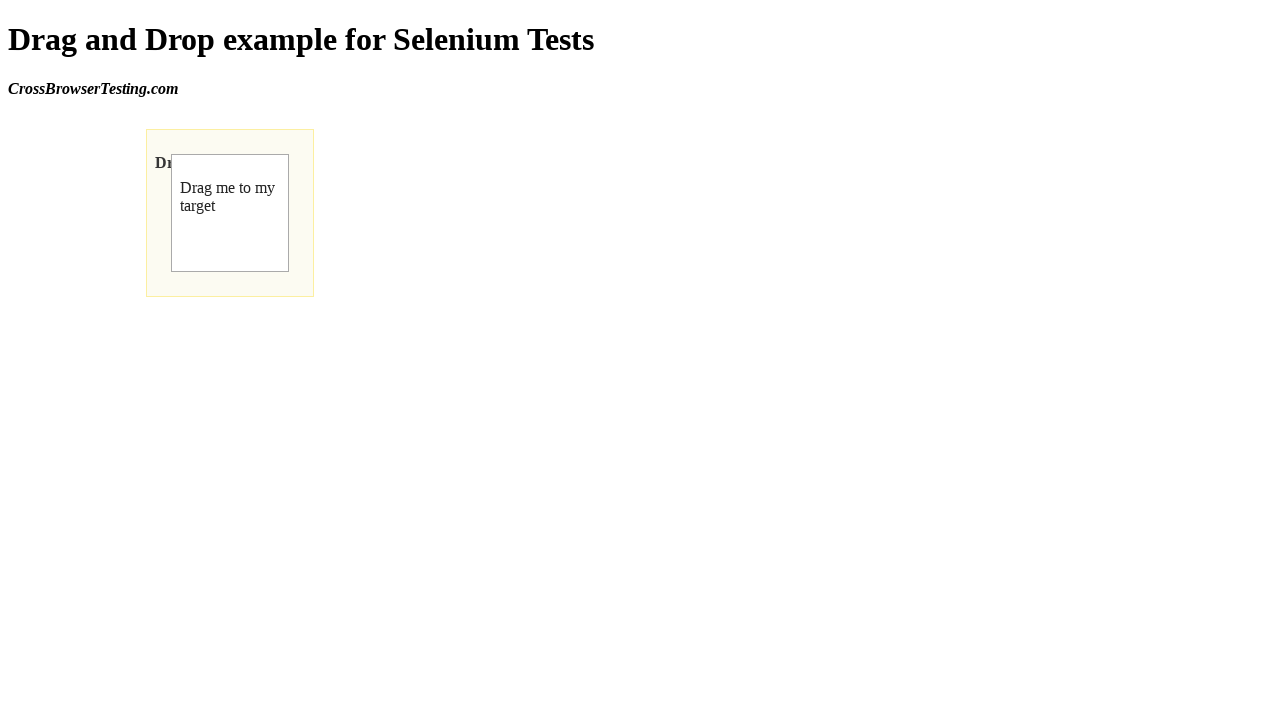

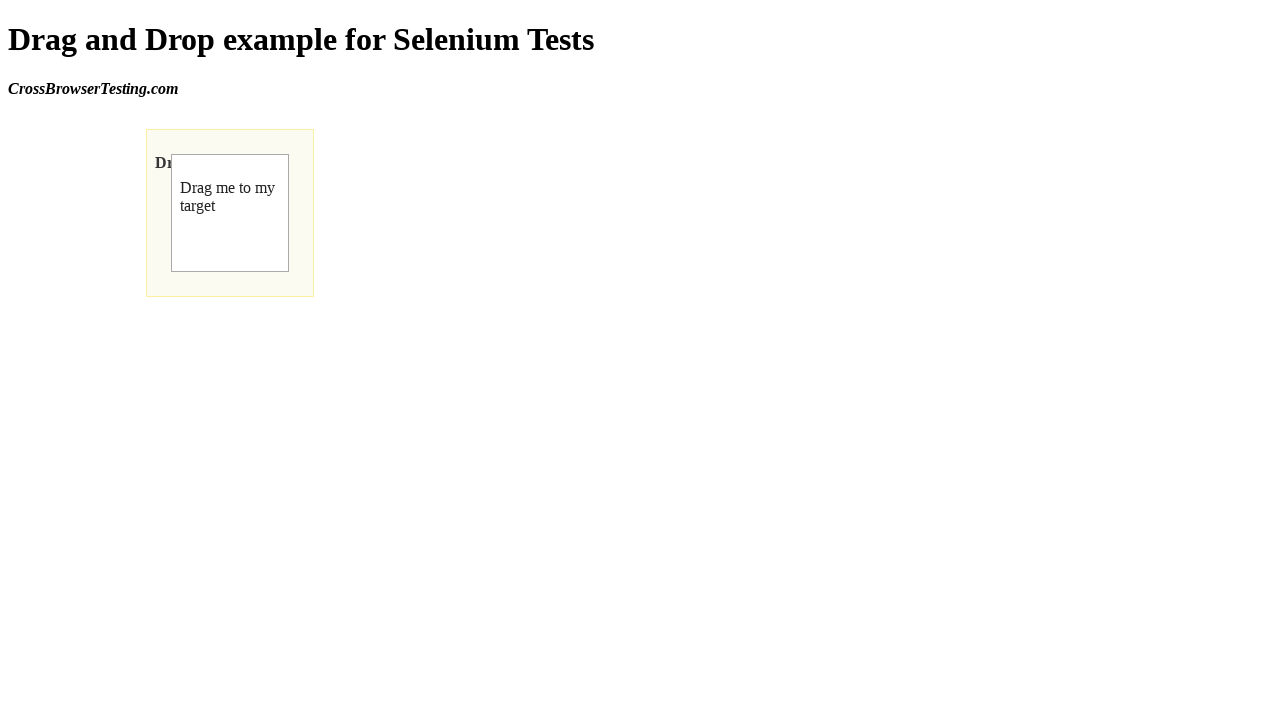